Tests the text input functionality on UI Testing Playground by entering text into an input field and clicking a button to update its label

Starting URL: http://uitestingplayground.com/textinput

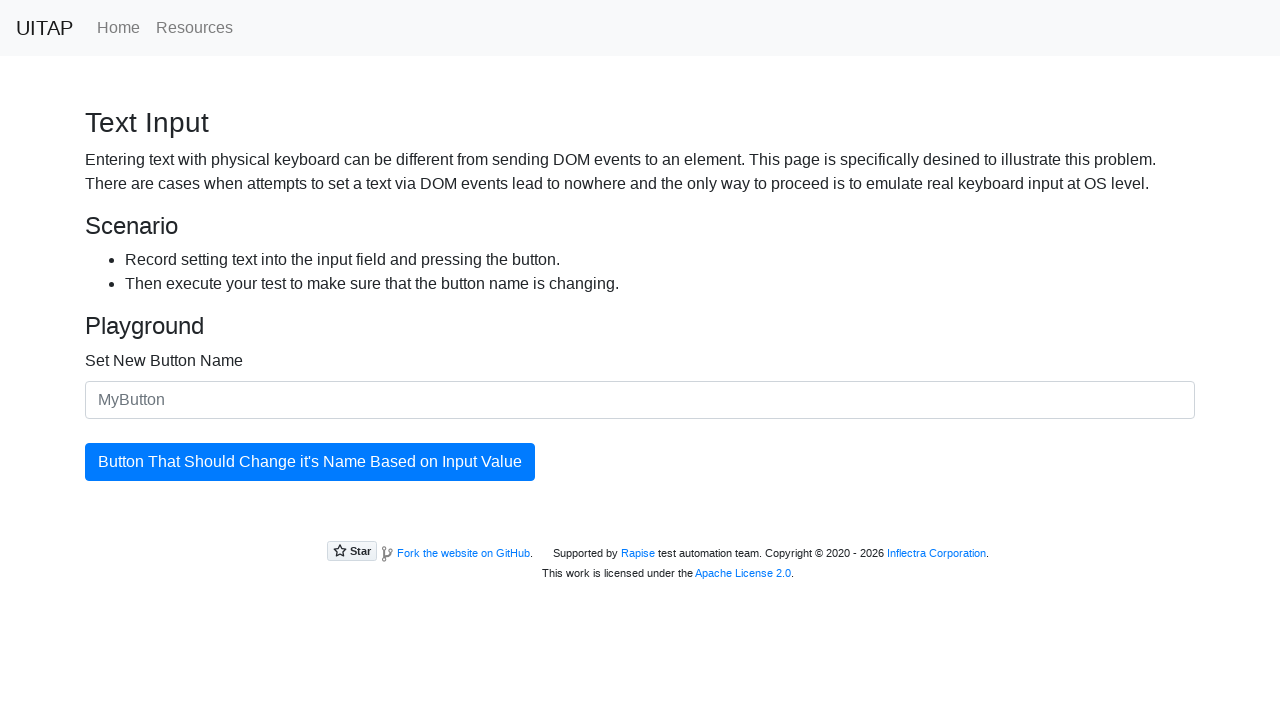

Filled text input field with 'SkyPro' on #newButtonName
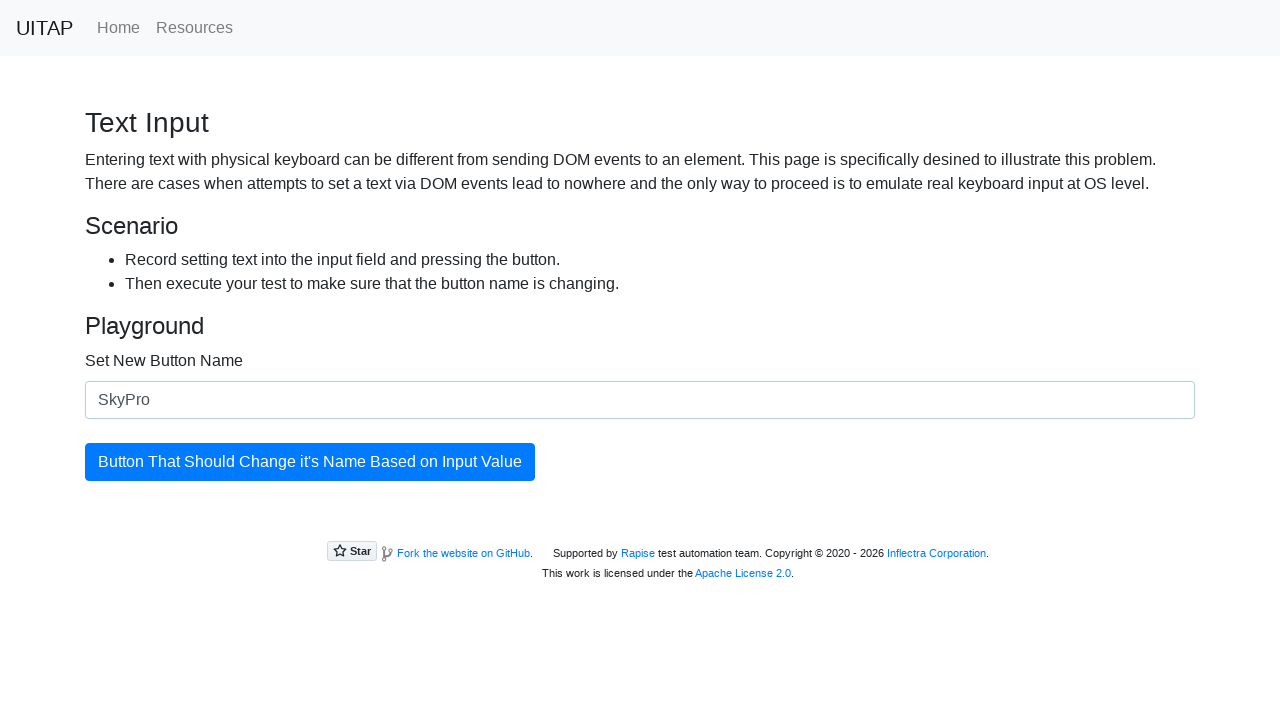

Clicked the button to update its label at (310, 462) on #updatingButton
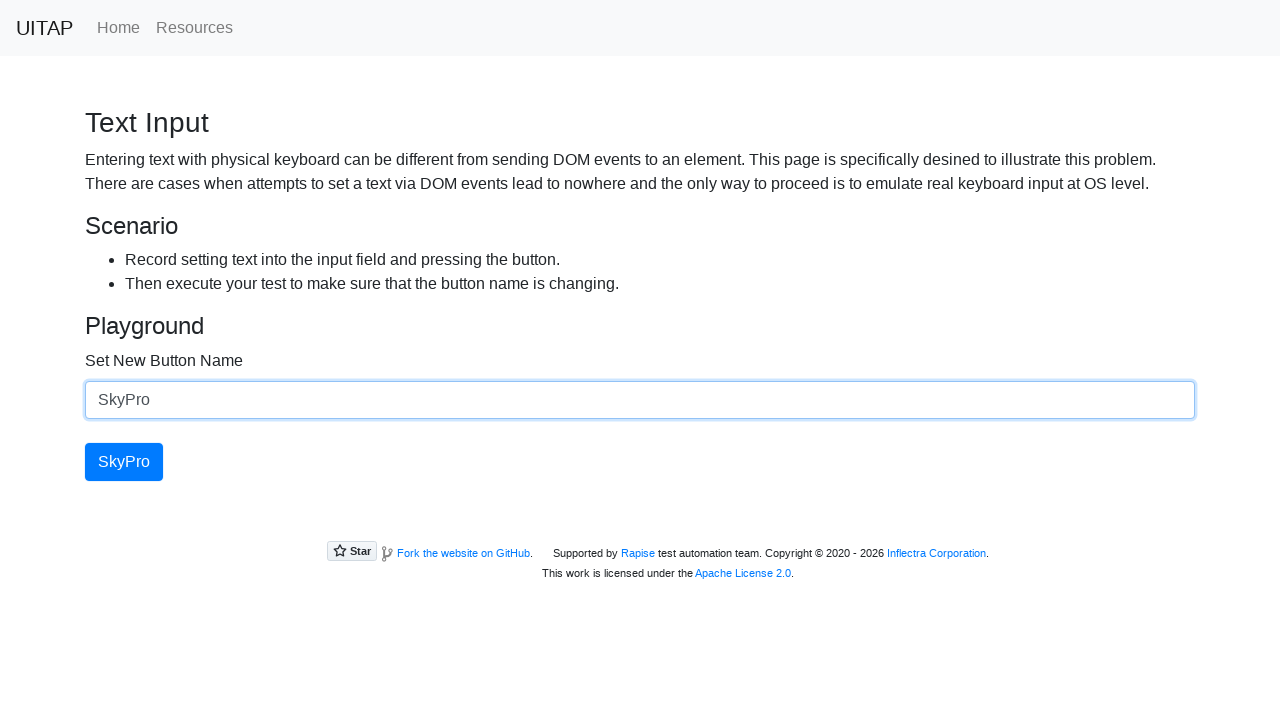

Button text was updated successfully
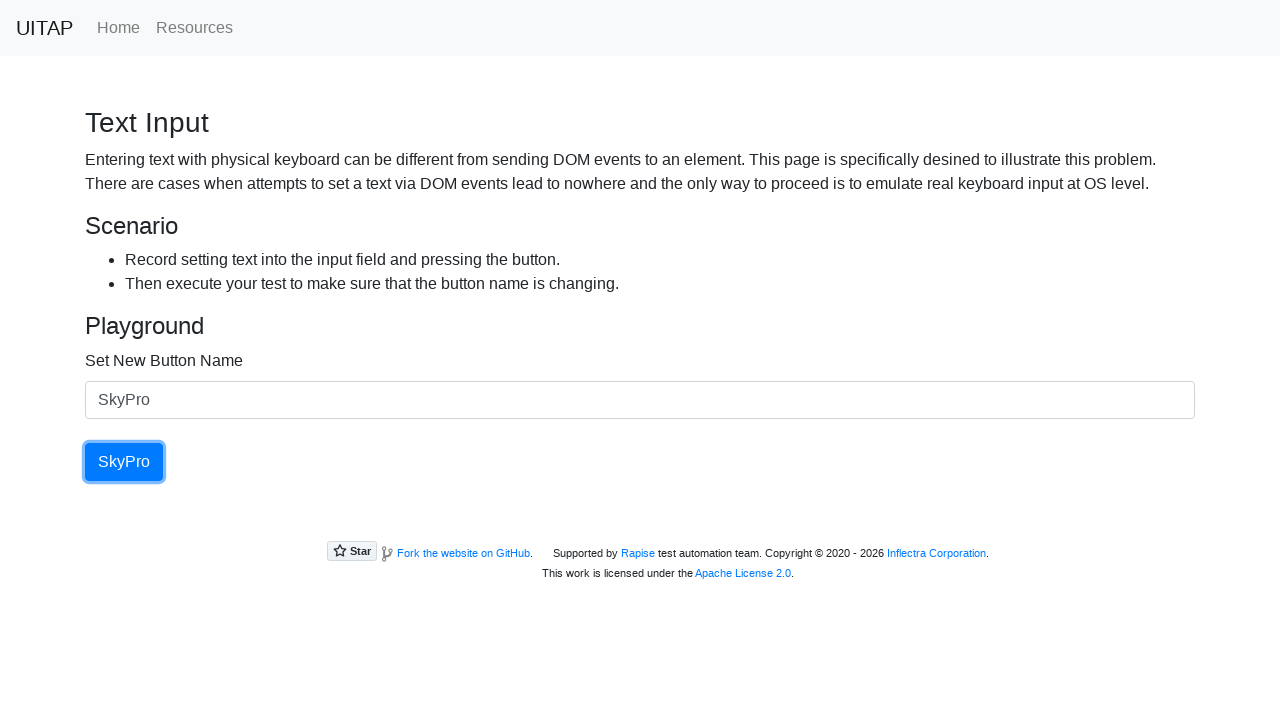

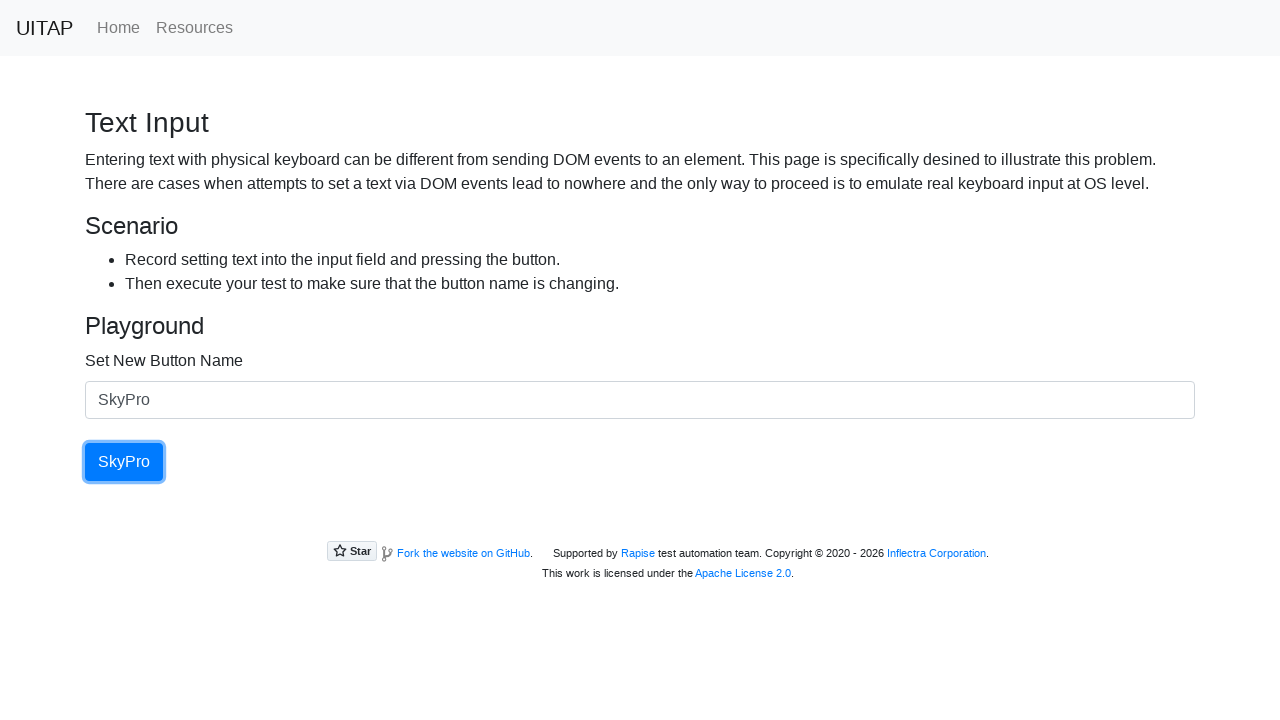